Tests relative locator features in Selenium 4 by interacting with form elements using positional relationships (above, below, left, right)

Starting URL: https://rahulshettyacademy.com/angularpractice/

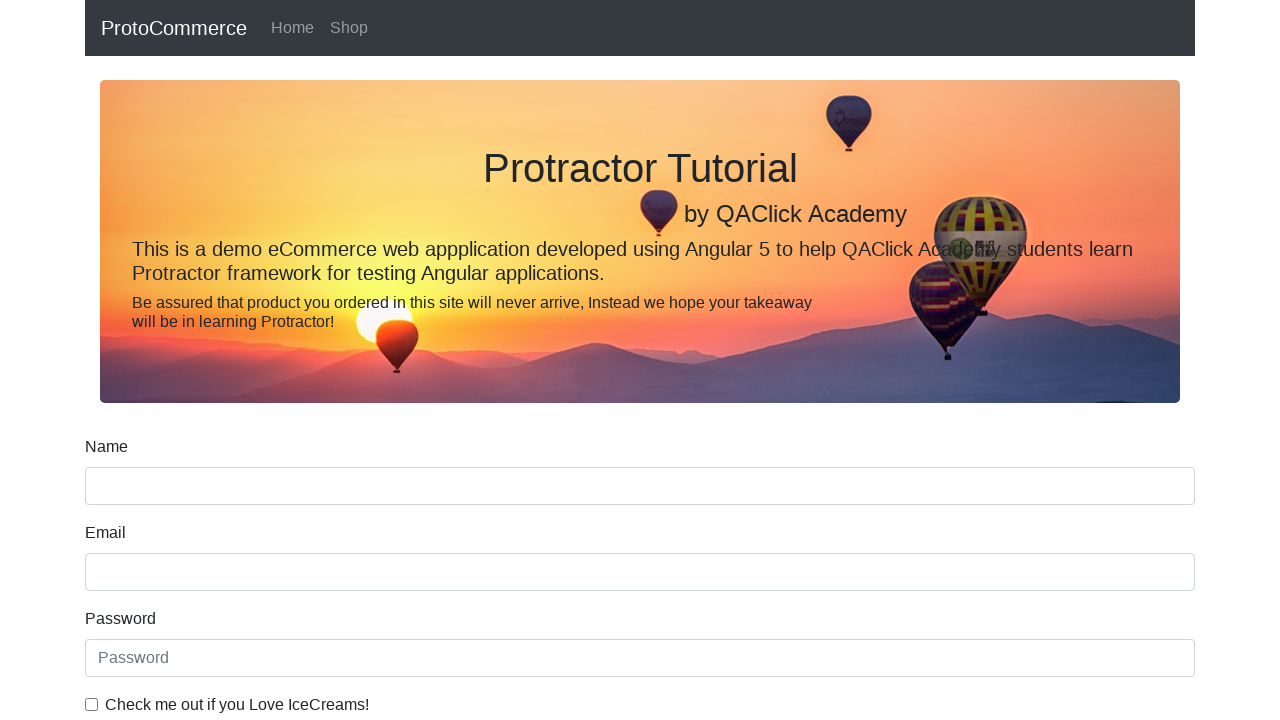

Located the name input box element
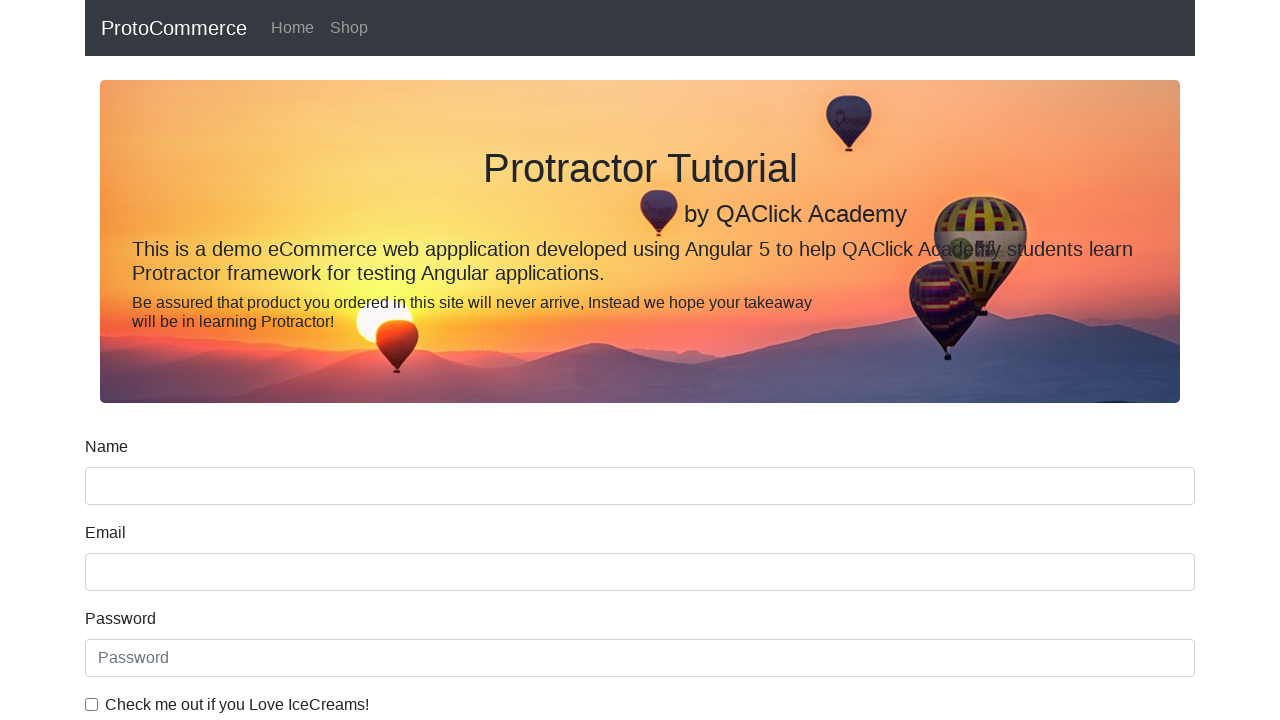

Located and printed 'Name' label text above the name input box
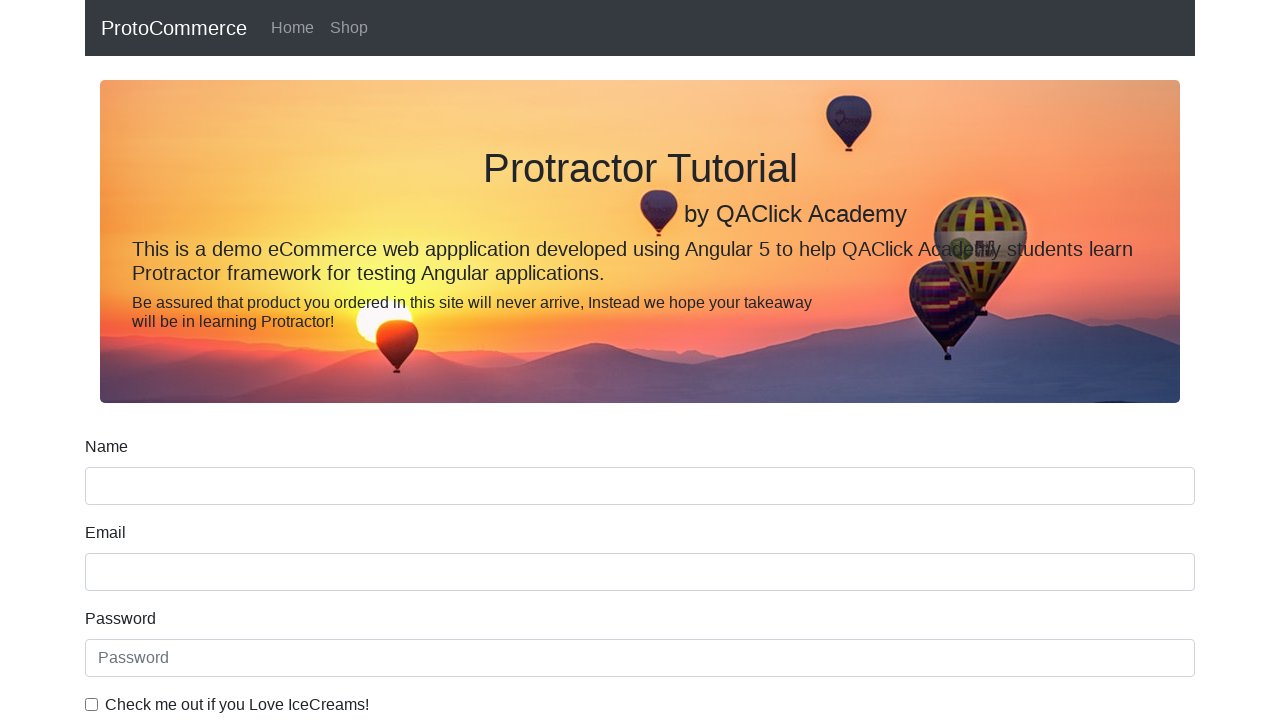

Located and printed 'Email' label text below the name input box
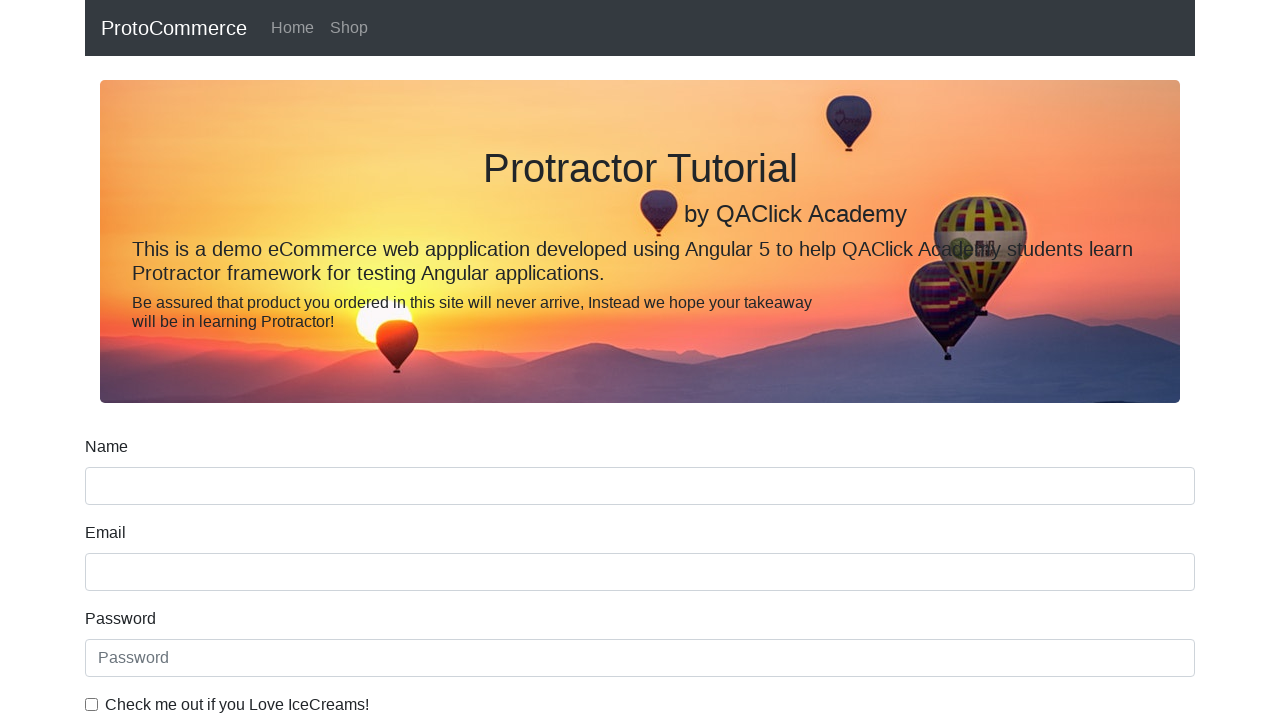

Clicked the checkbox to the left of 'Check me out if you Love IceCreams!' label at (92, 704) on input#exampleCheck1
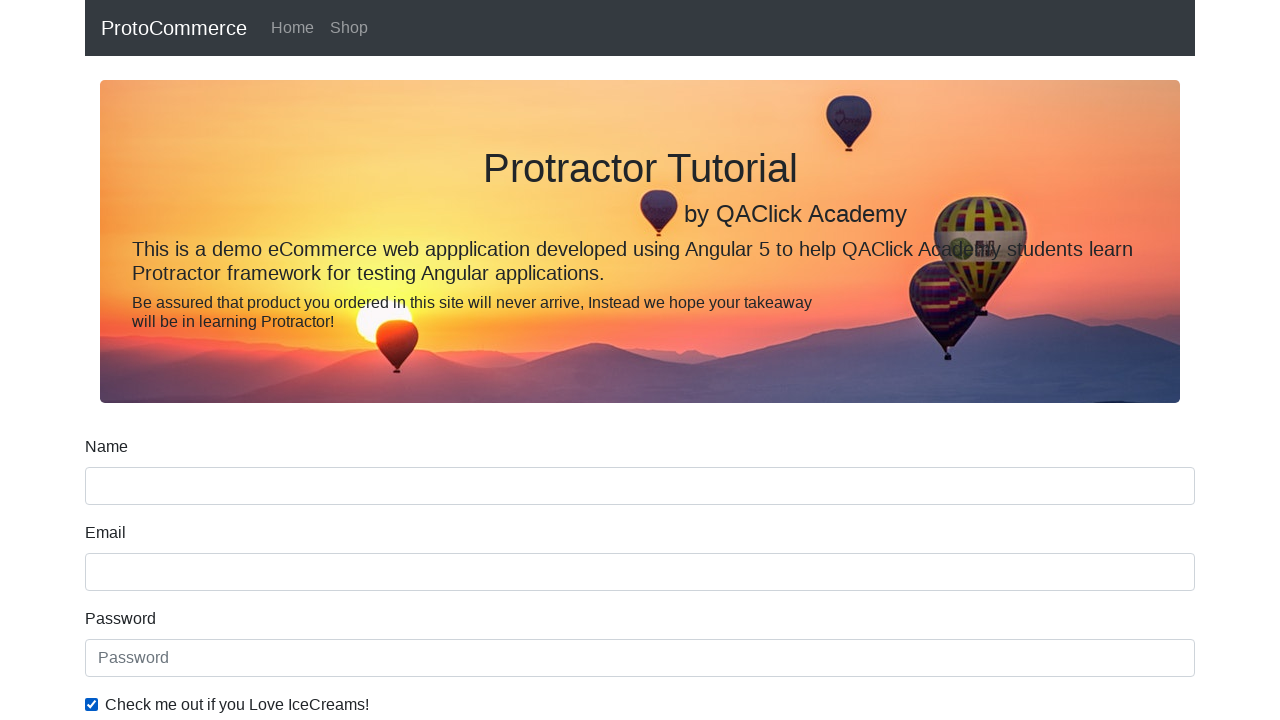

Located and printed 'Student' label text to the right of the first radio button
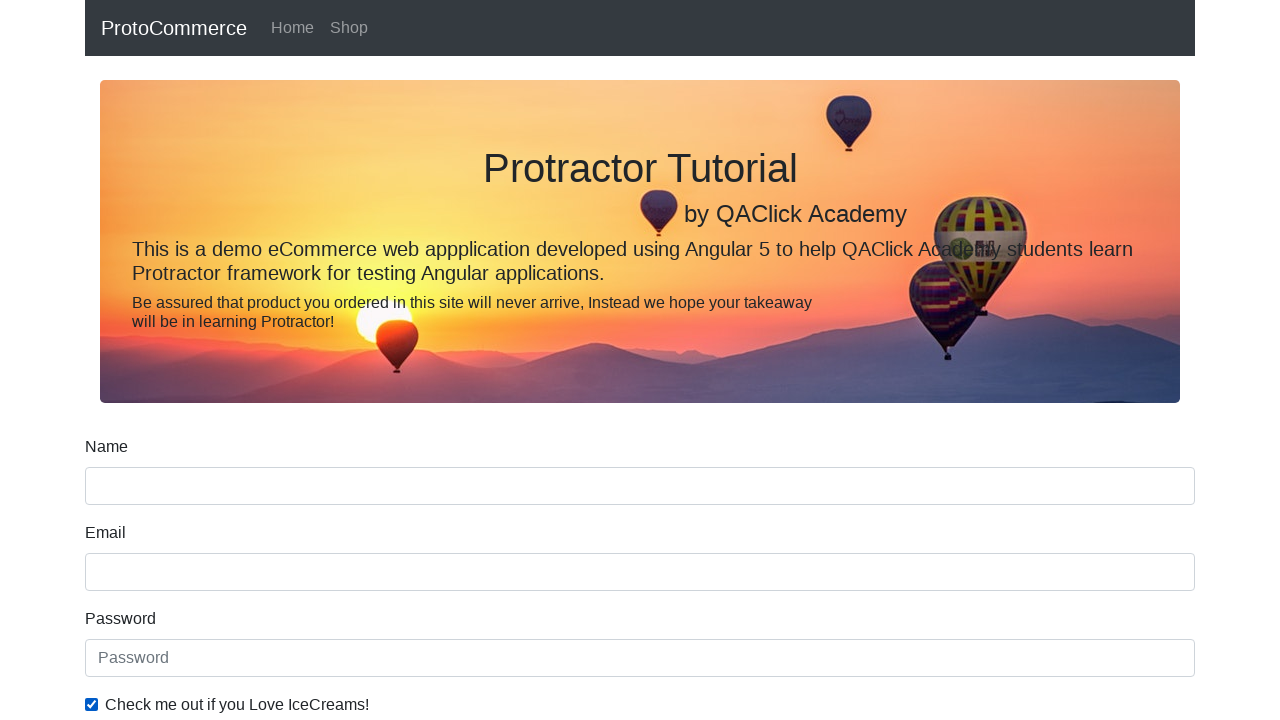

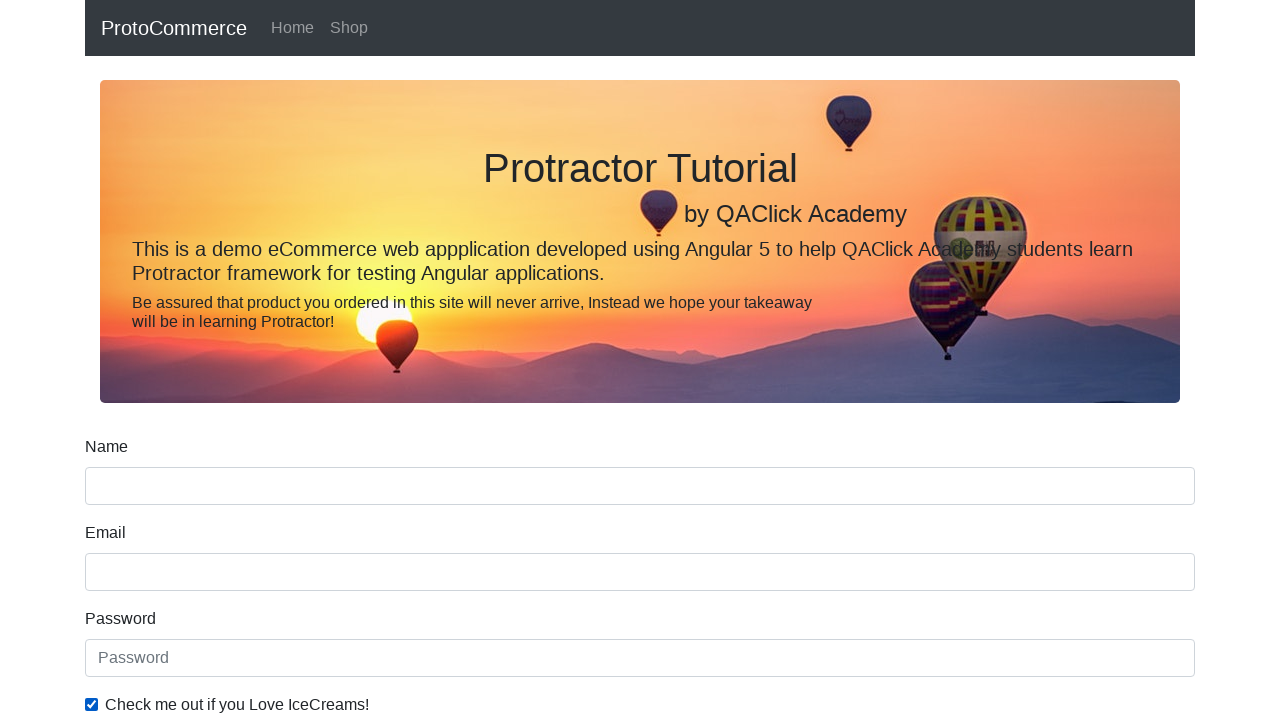